Tests date input modification on 12306 website by removing readonly attribute and setting a new date value

Starting URL: https://www.12306.cn/index/

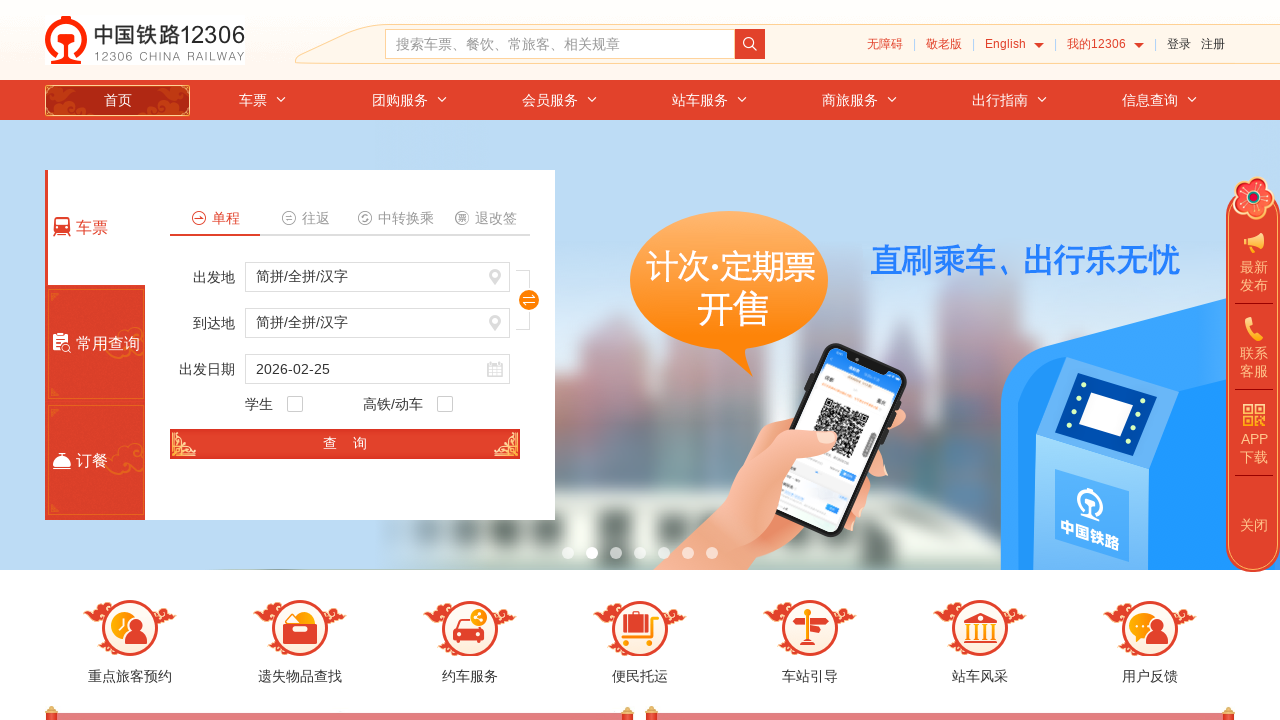

Removed readonly attribute from train_date input field
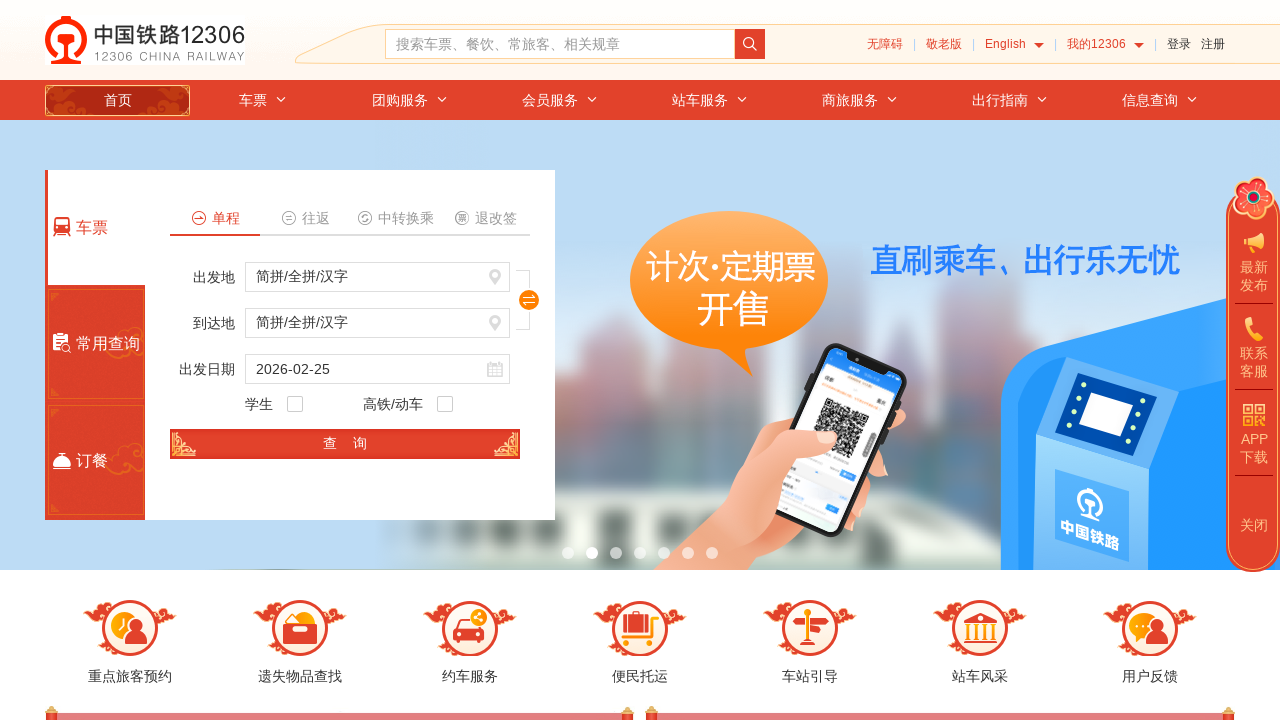

Set train_date input value to 2021-11-11
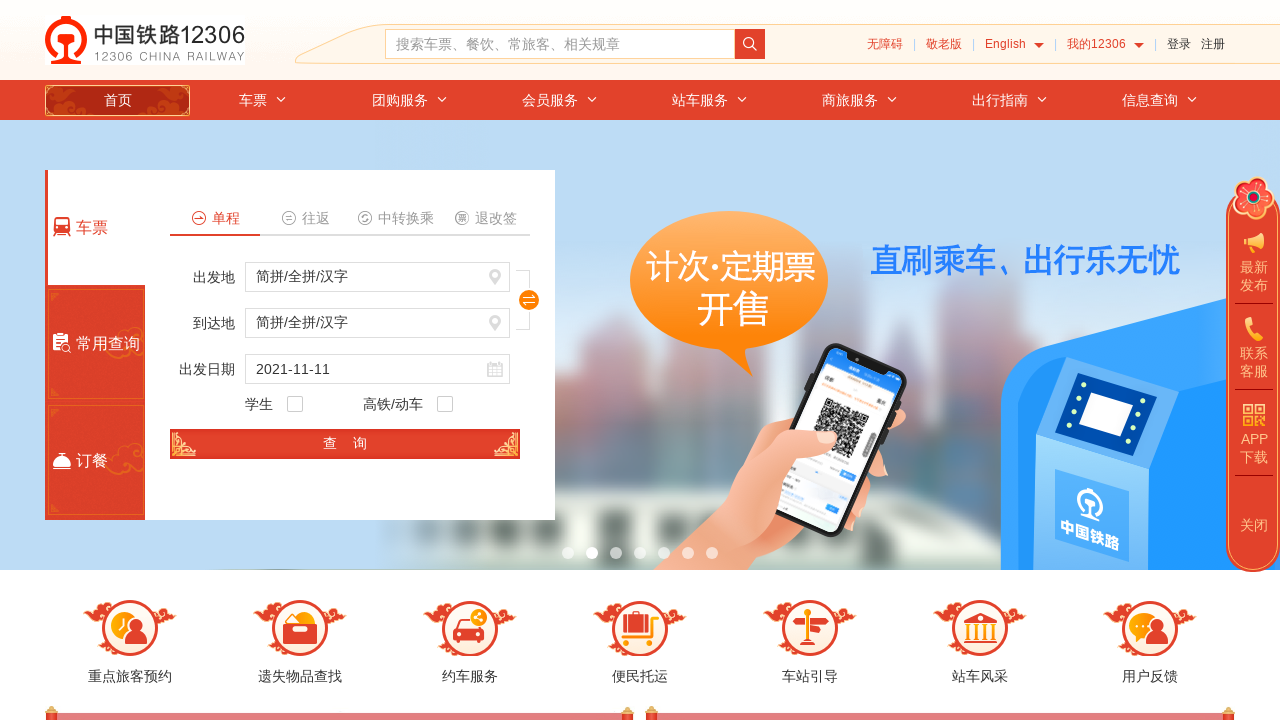

Retrieved updated train_date value: 2021-11-11
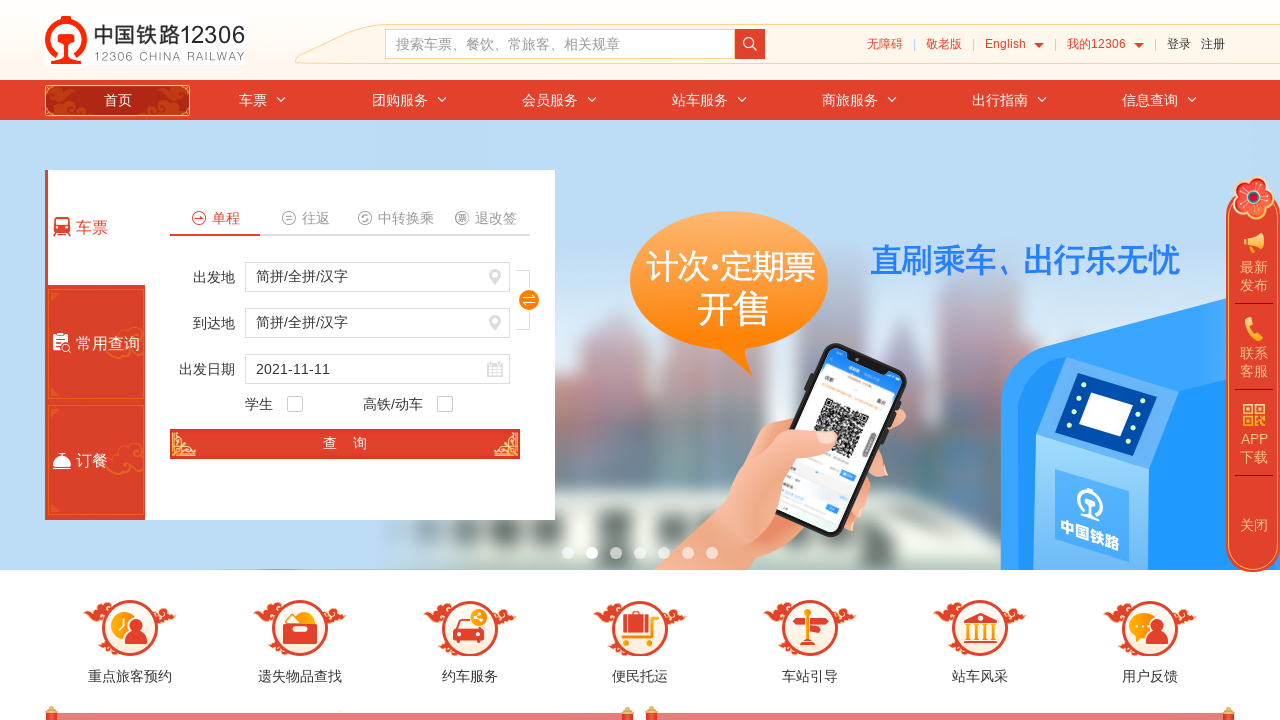

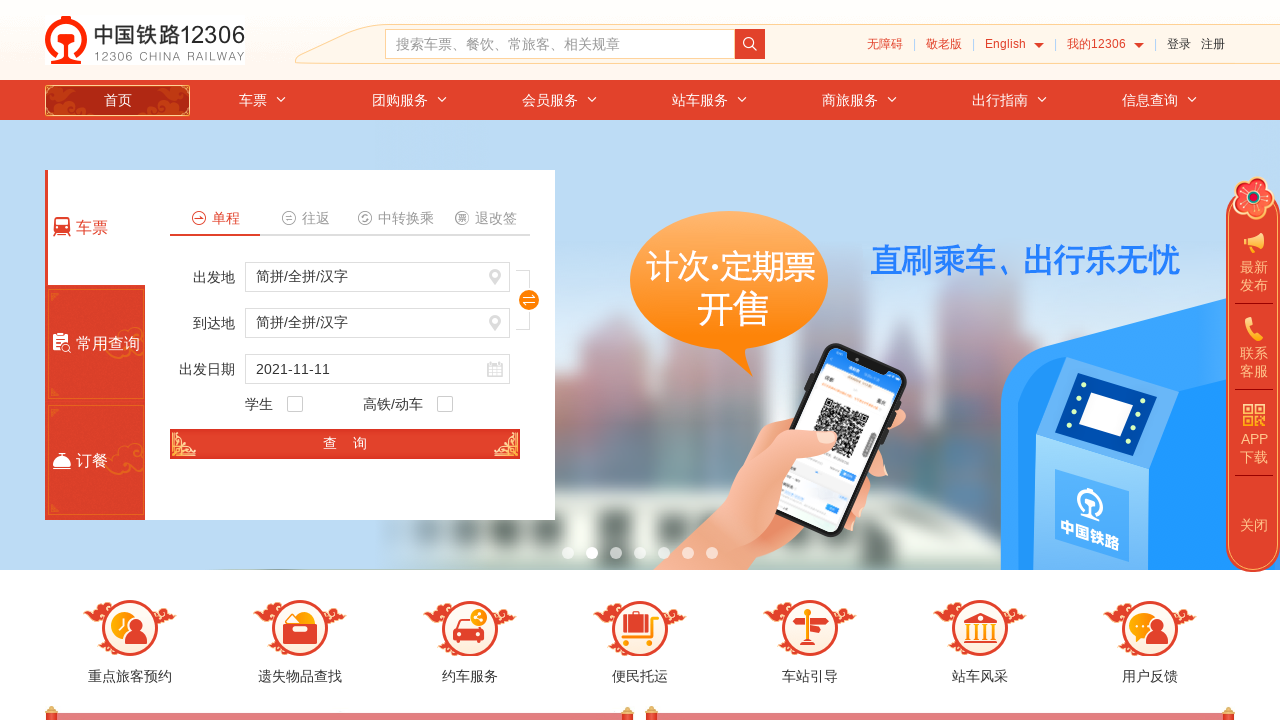